Navigates to the Selenium HQ website and verifies that the URL correctly redirects to selenium.dev

Starting URL: https://www.seleniumhq.org/

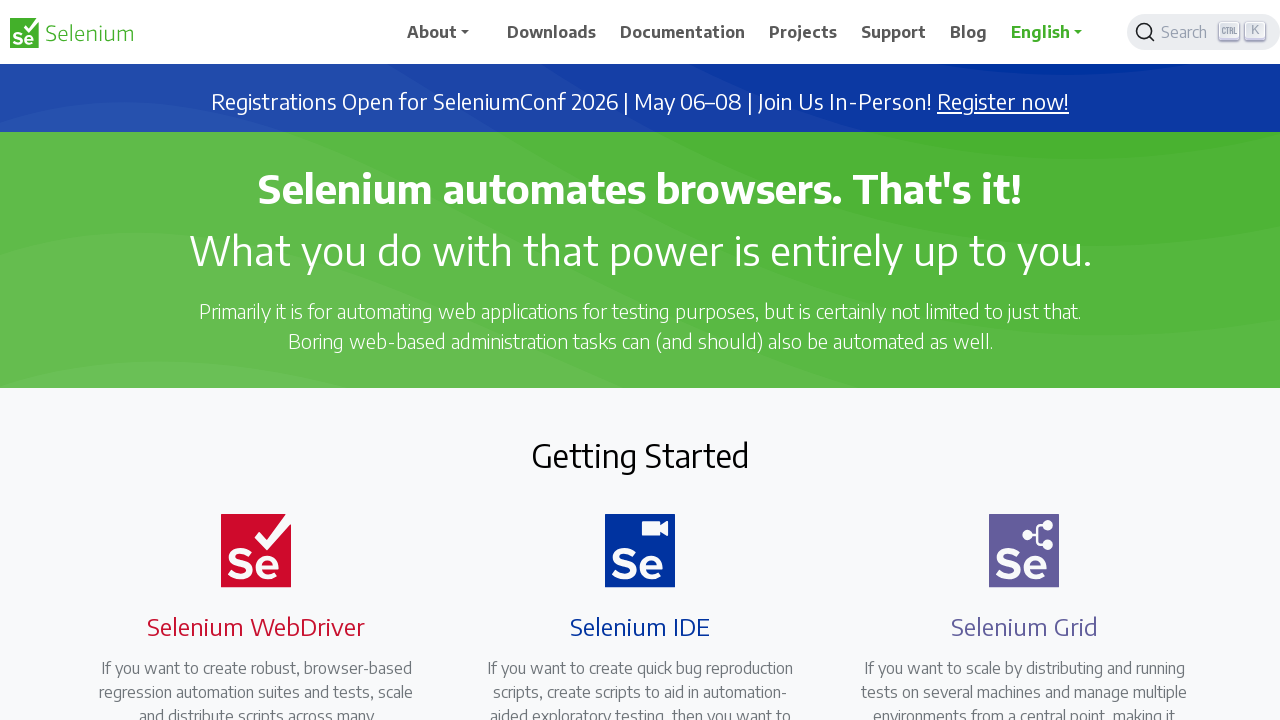

Navigated to https://www.seleniumhq.org/
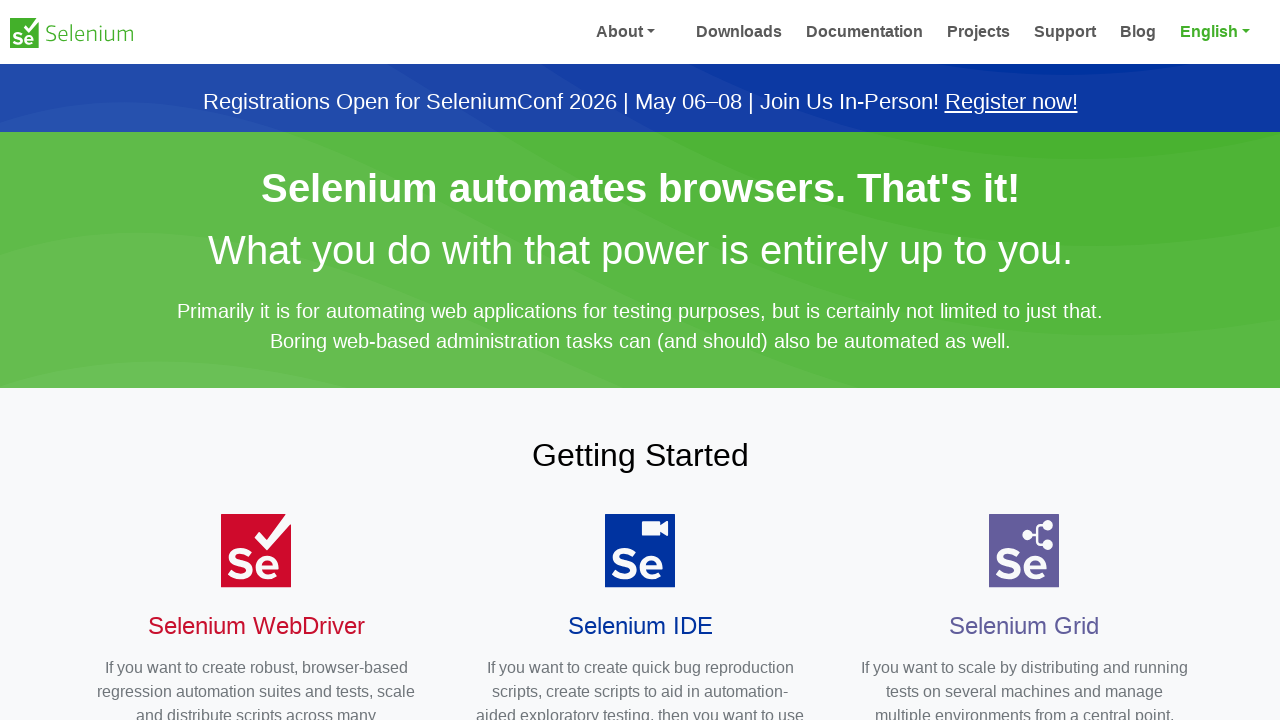

Page load state completed
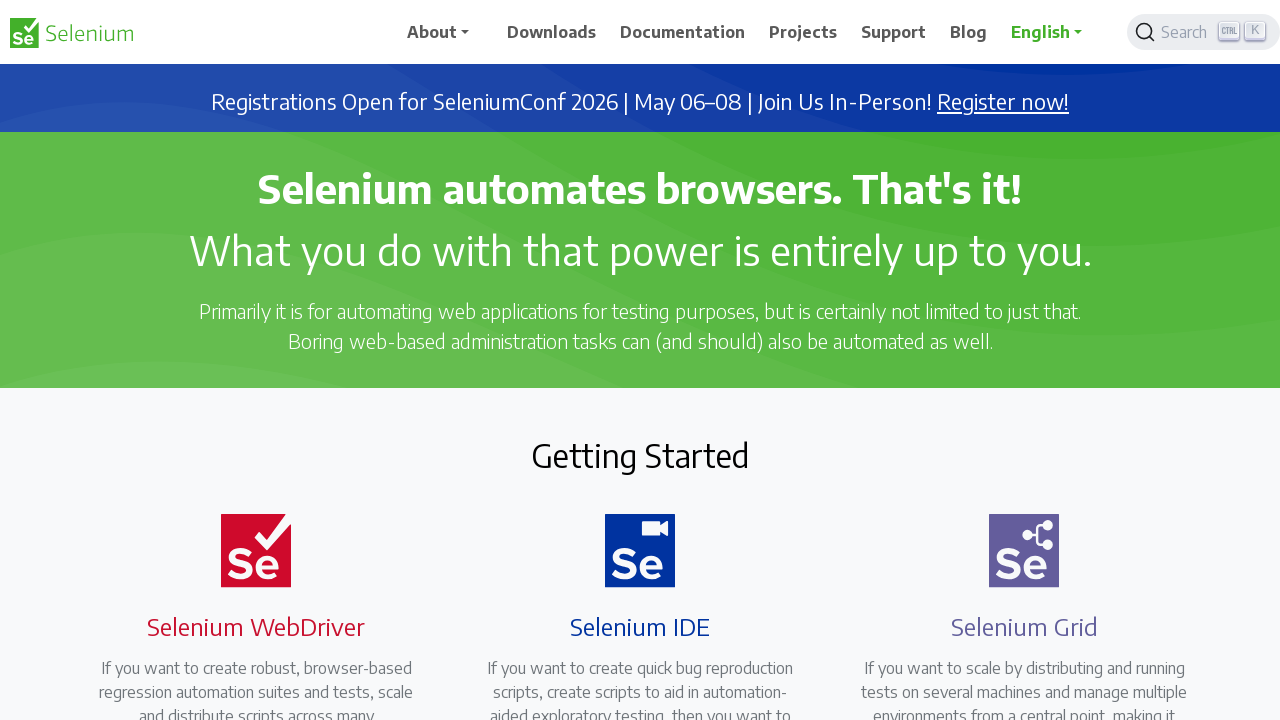

Retrieved current URL: https://www.selenium.dev/
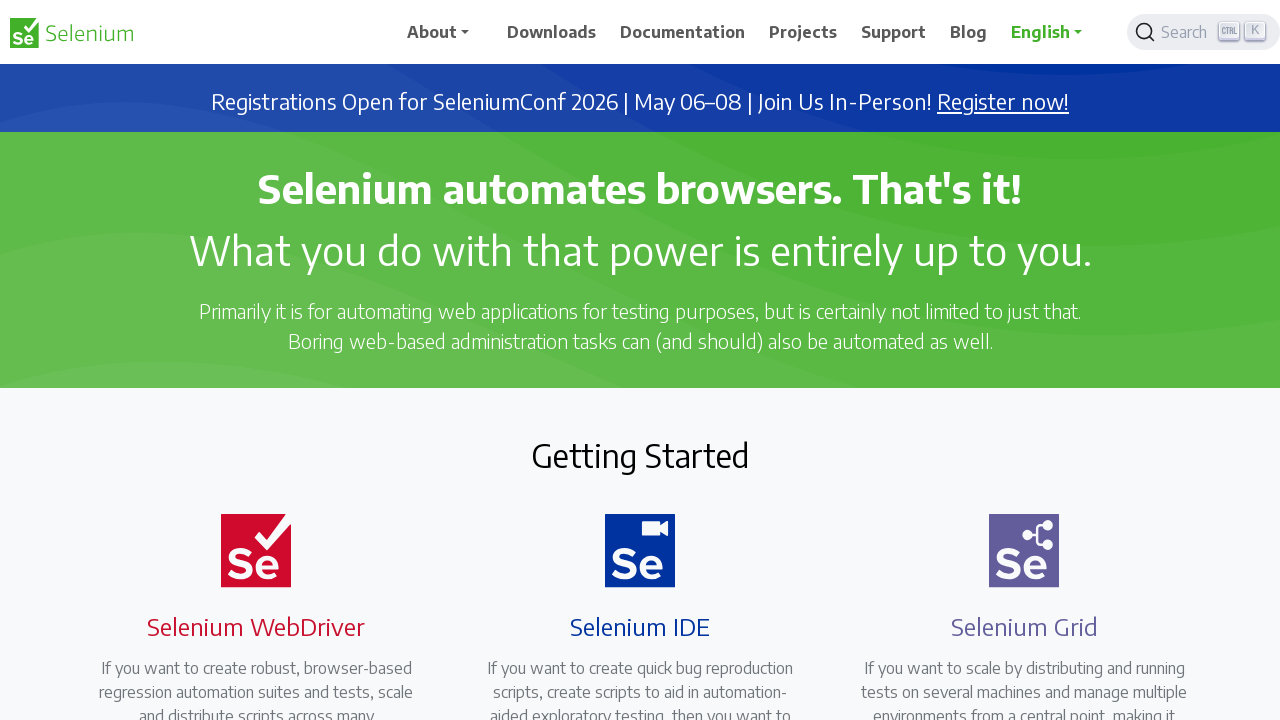

URL redirect verified: https://www.seleniumhq.org/ successfully redirected to https://www.selenium.dev/
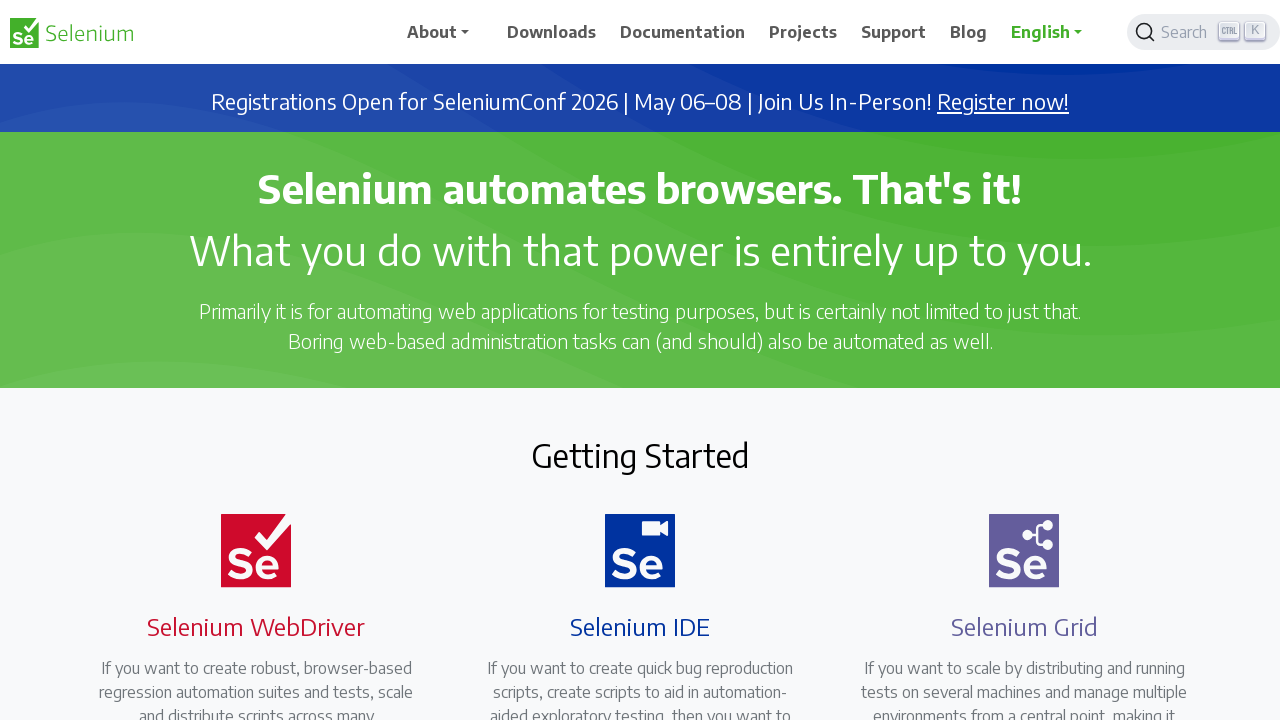

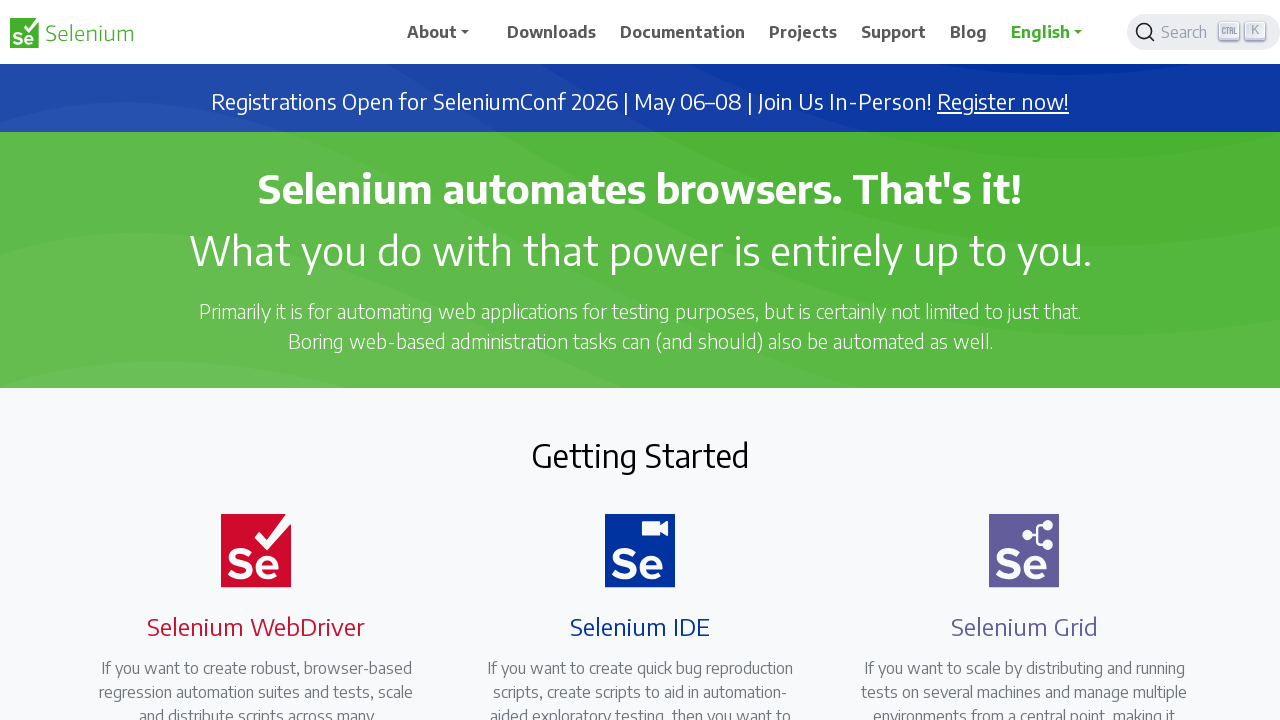